Tests sorting the Due column in ascending order by clicking the column header and verifying the numeric values are in ascending order

Starting URL: http://the-internet.herokuapp.com/tables

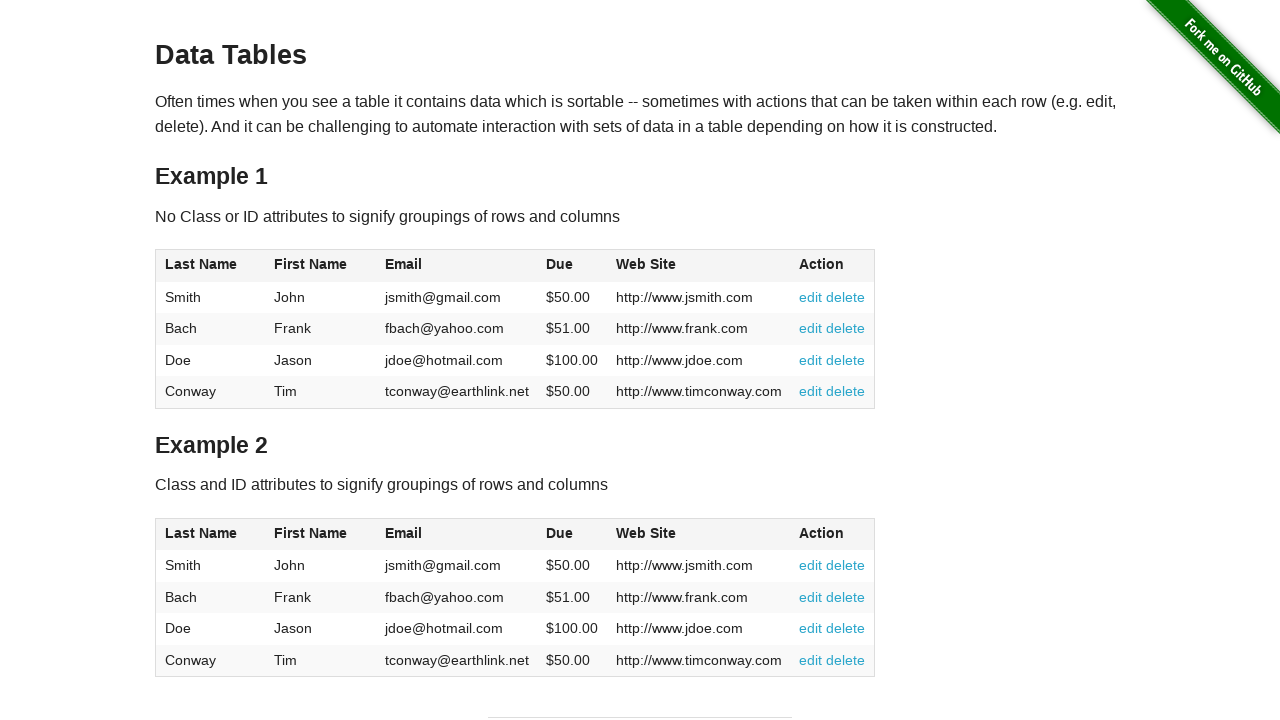

Clicked Due column header to sort ascending at (572, 266) on #table1 thead tr th:nth-child(4)
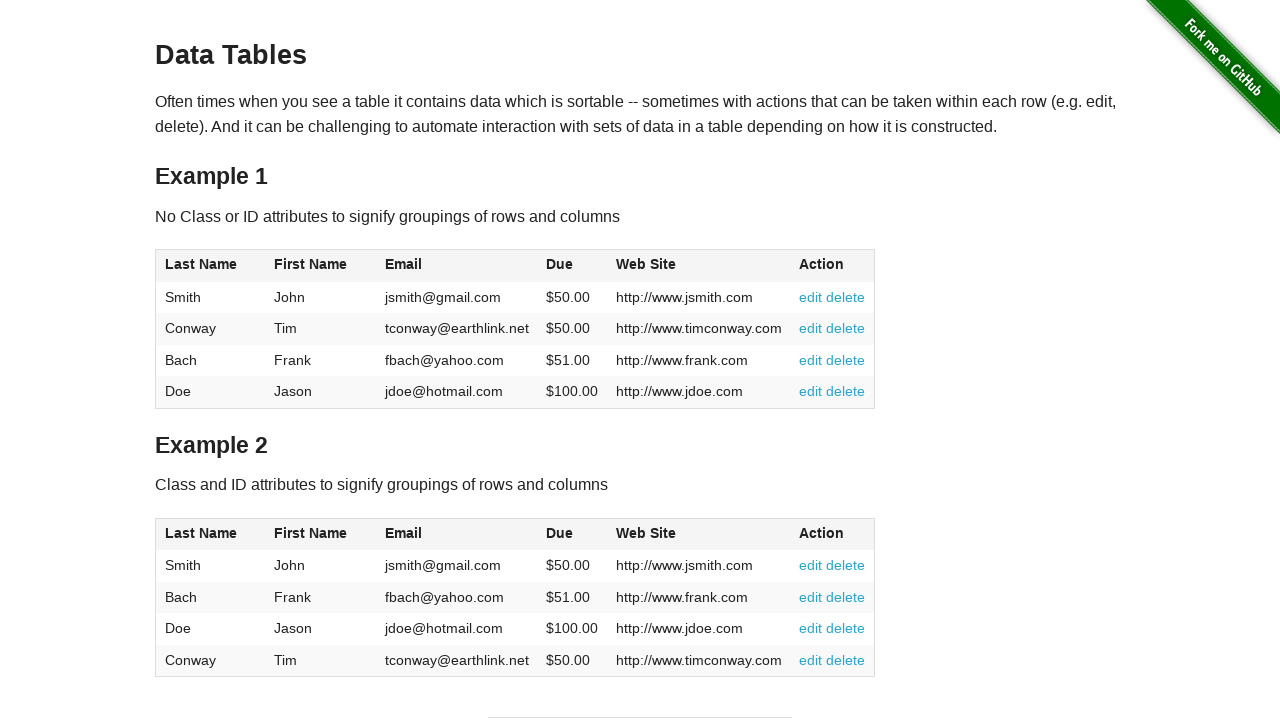

Due column data is visible in table body
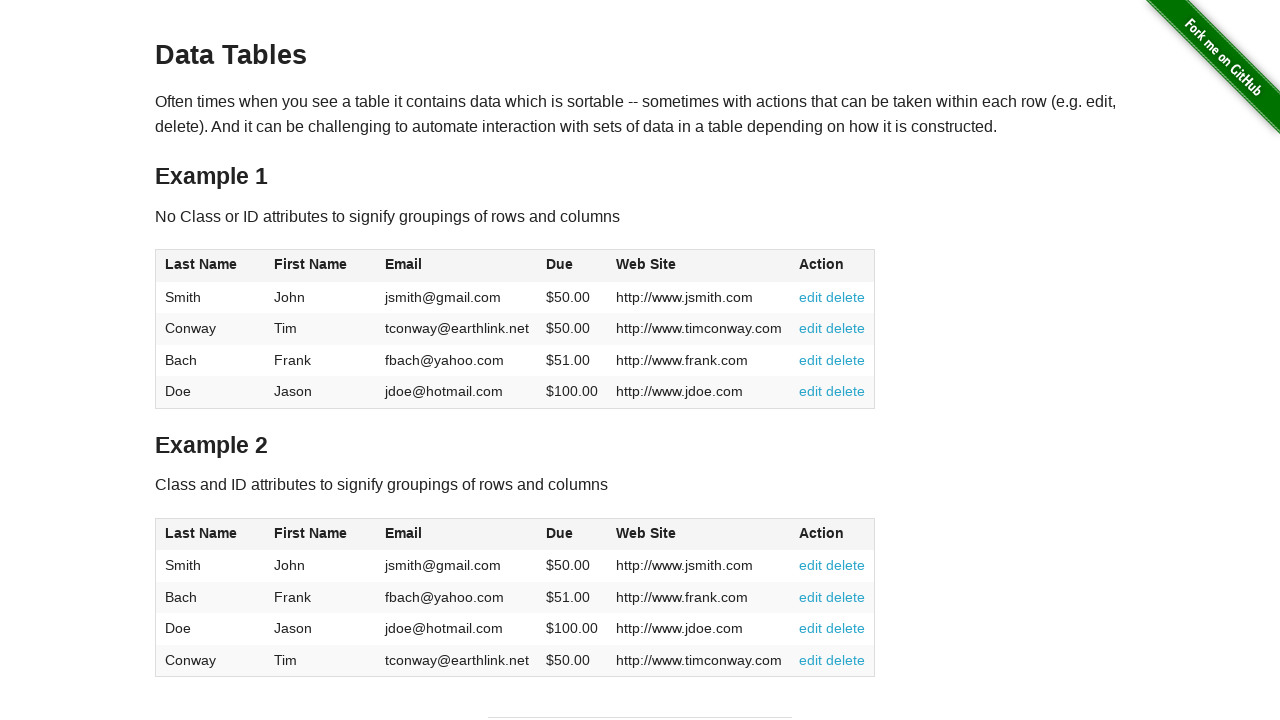

Retrieved all due amount elements from table
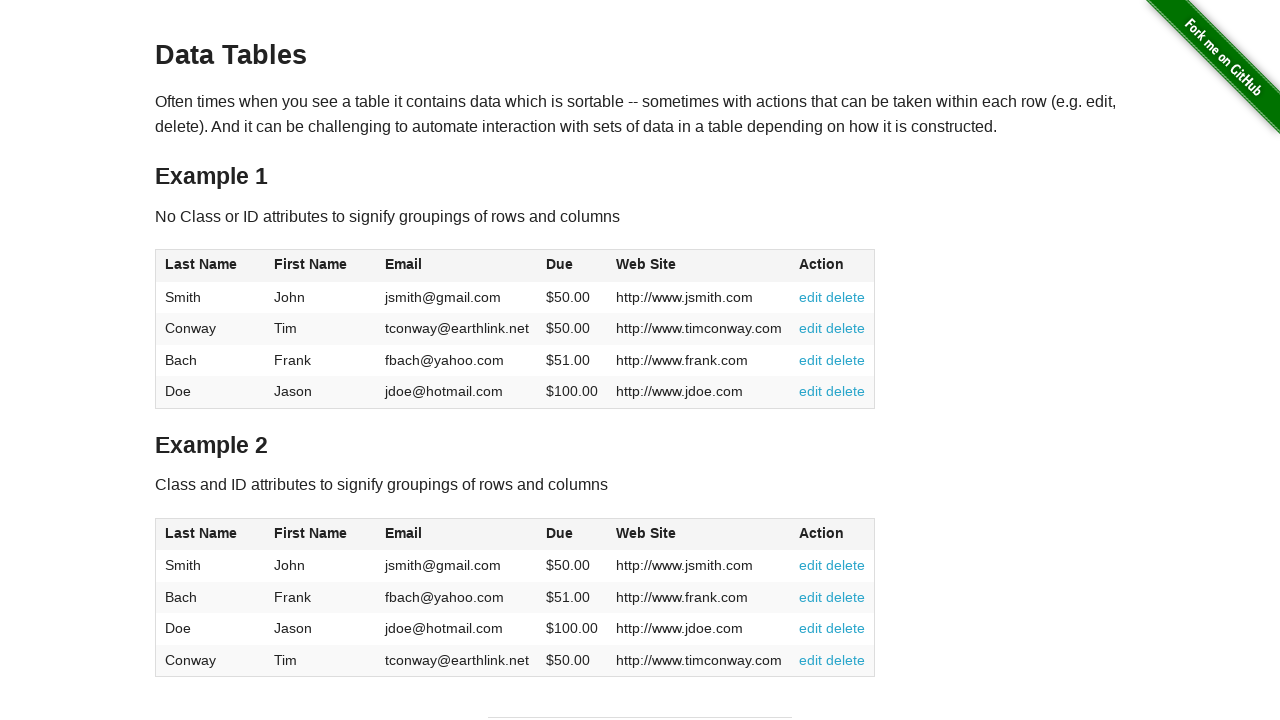

Parsed due amounts as numeric values
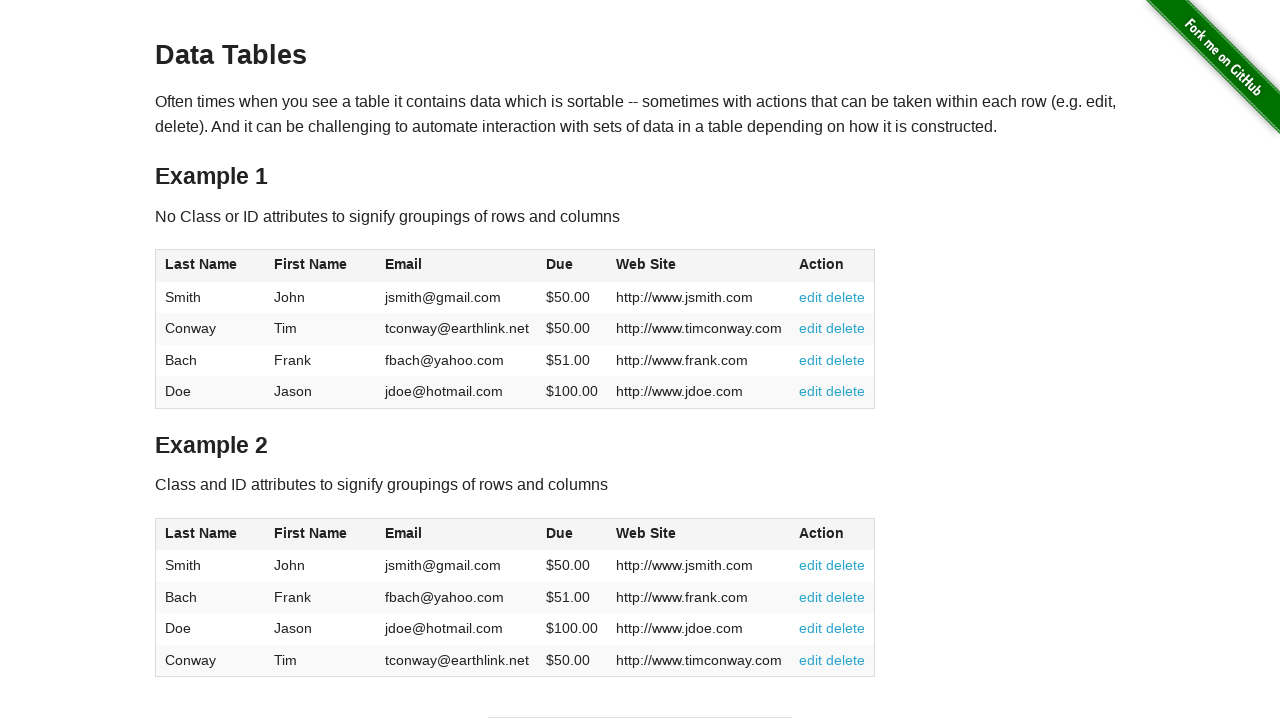

Verified due column is sorted in ascending order
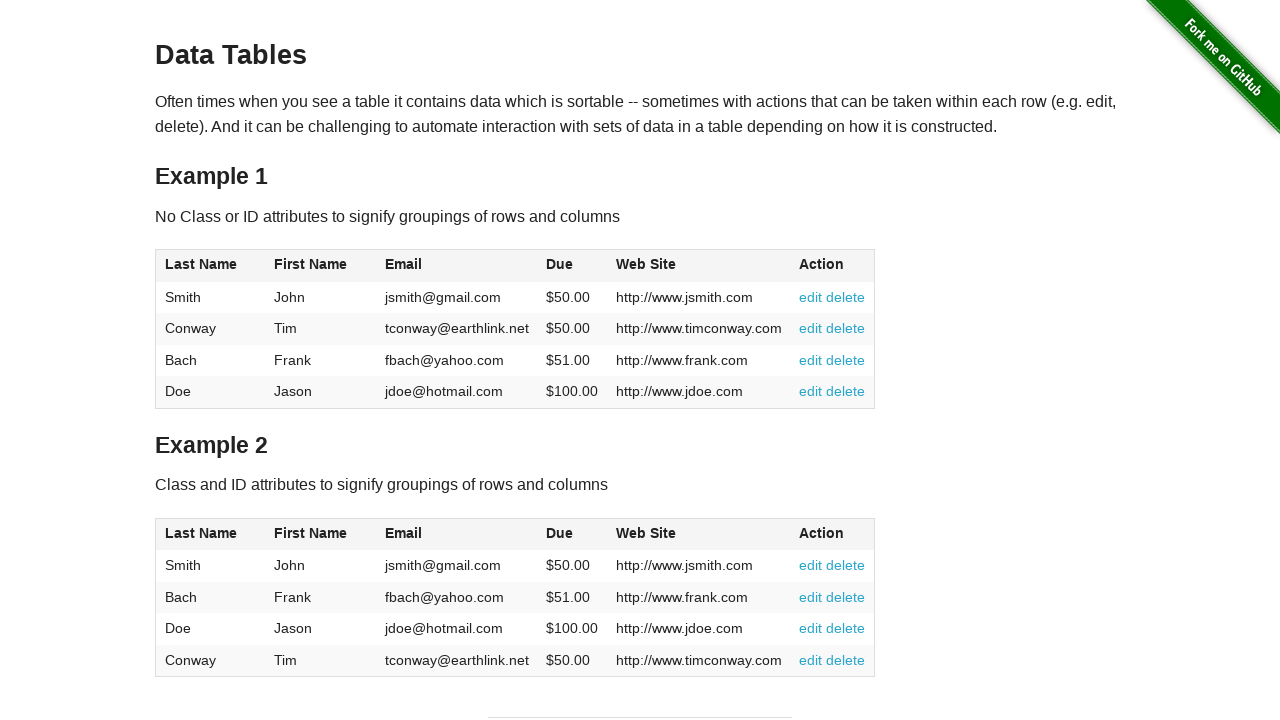

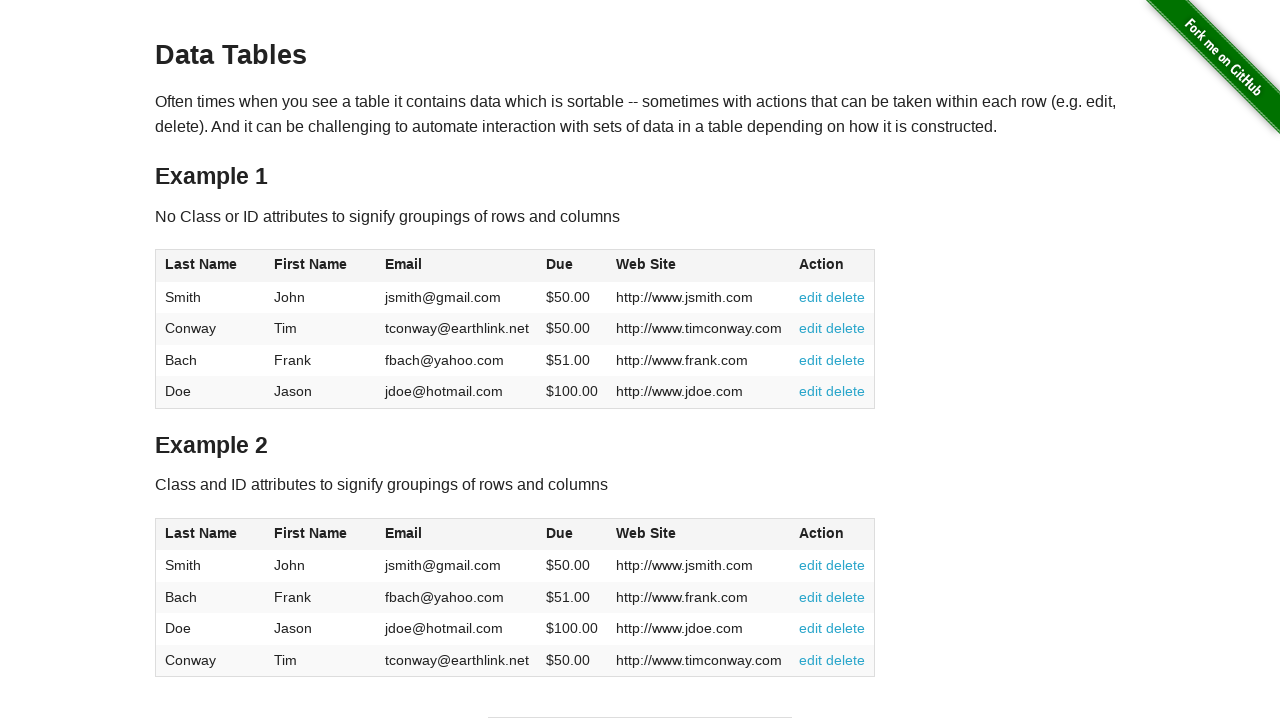